Tests navigation to a page and clicking a link that opens a new window, then demonstrates handling multiple browser windows by capturing window handles.

Starting URL: https://opensource-demo.orangehrmlive.com/web/index.php/auth/login

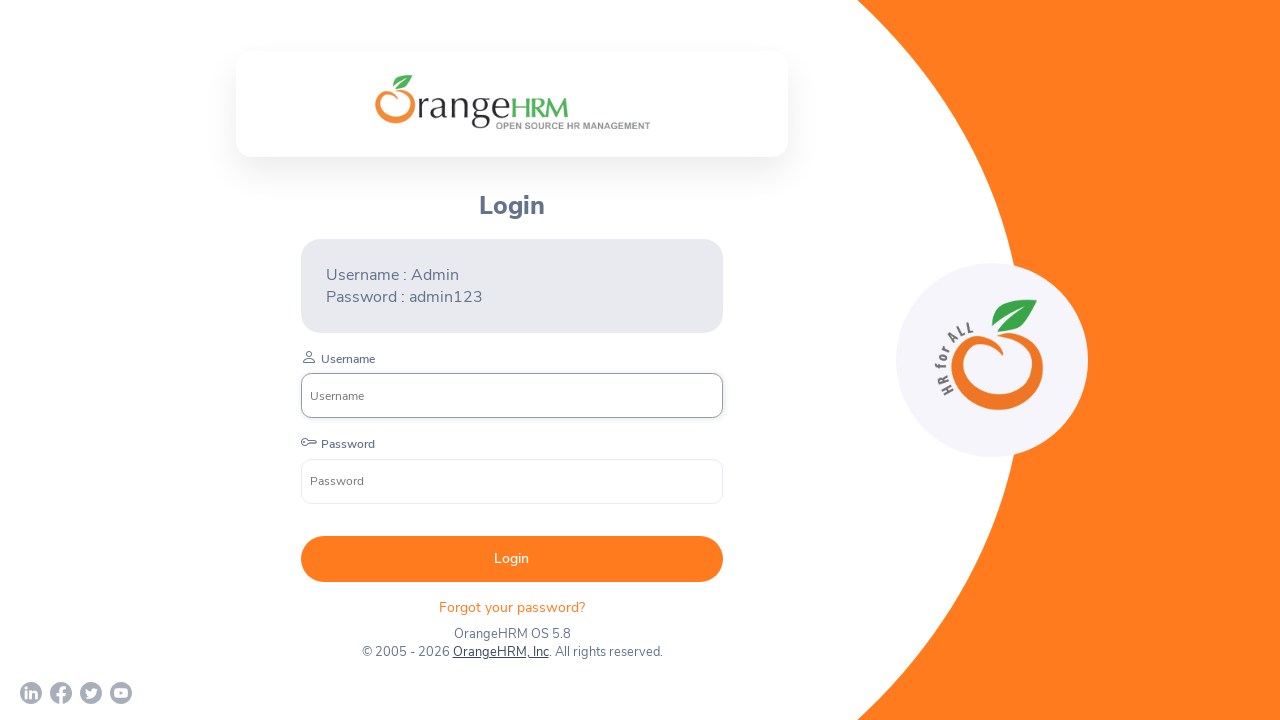

Clicked OrangeHRM, Inc link that opens a new window at (500, 652) on text=OrangeHRM, Inc
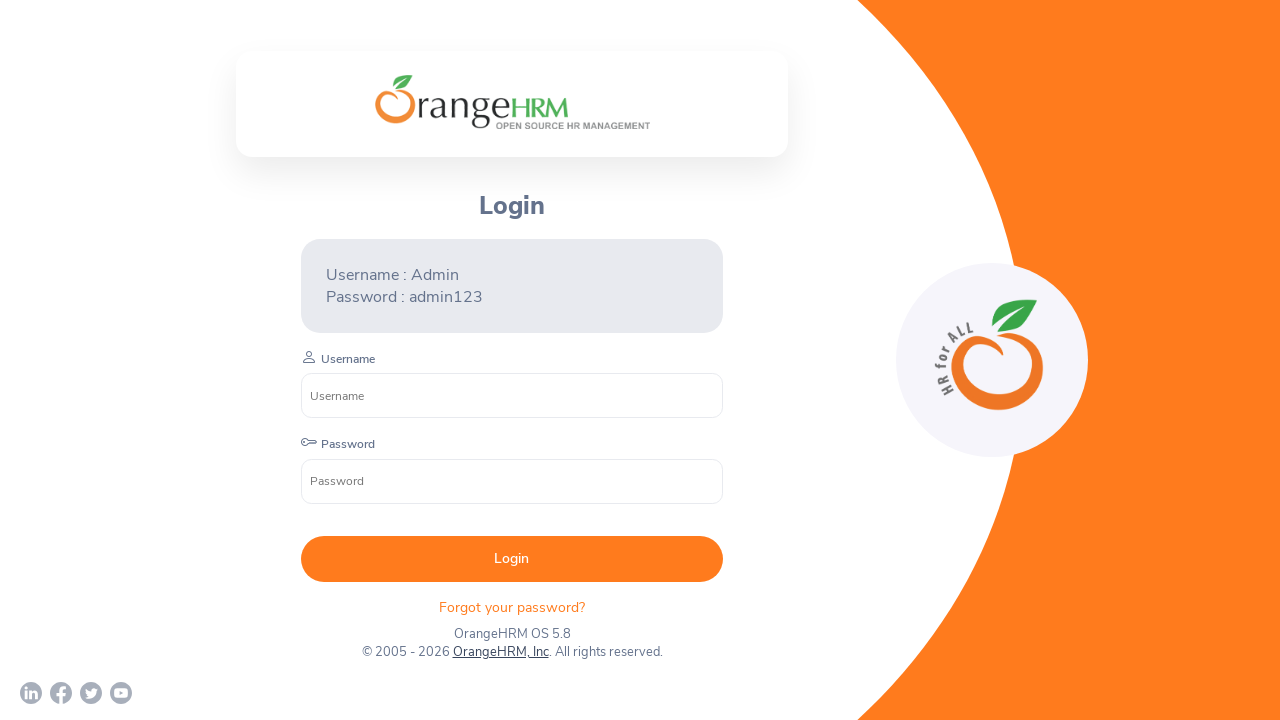

Captured the new page window handle
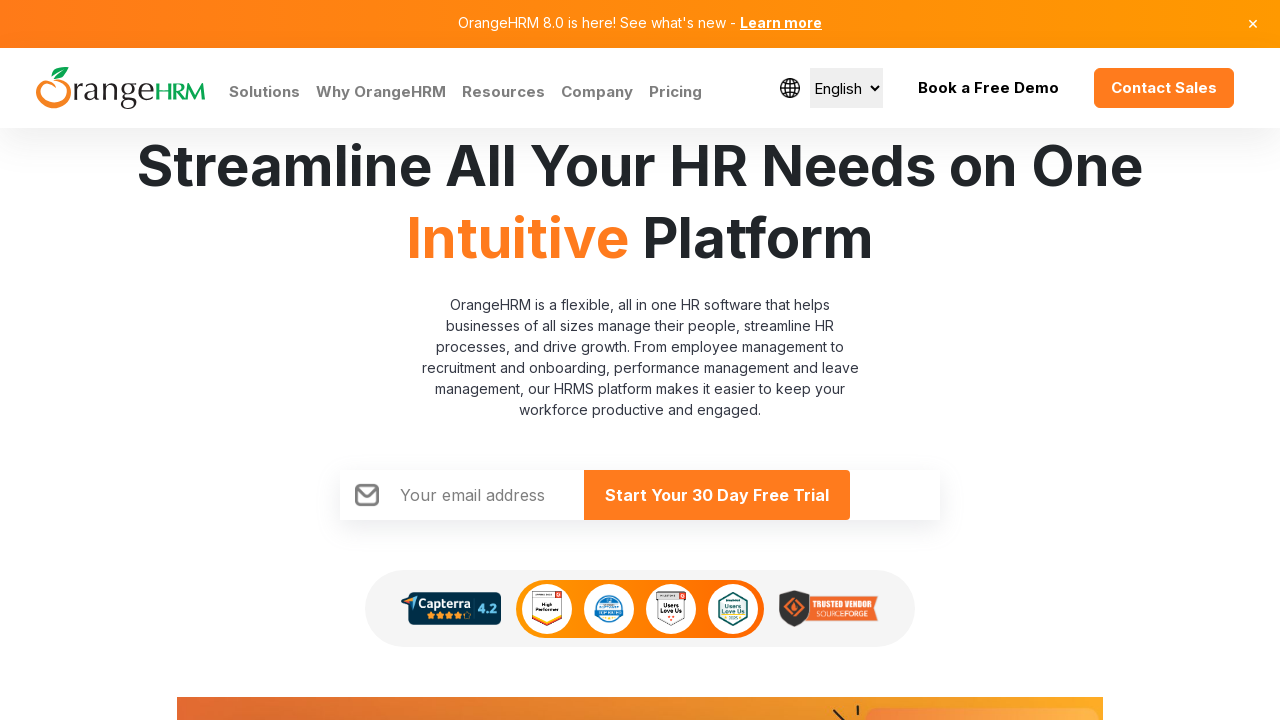

New page finished loading
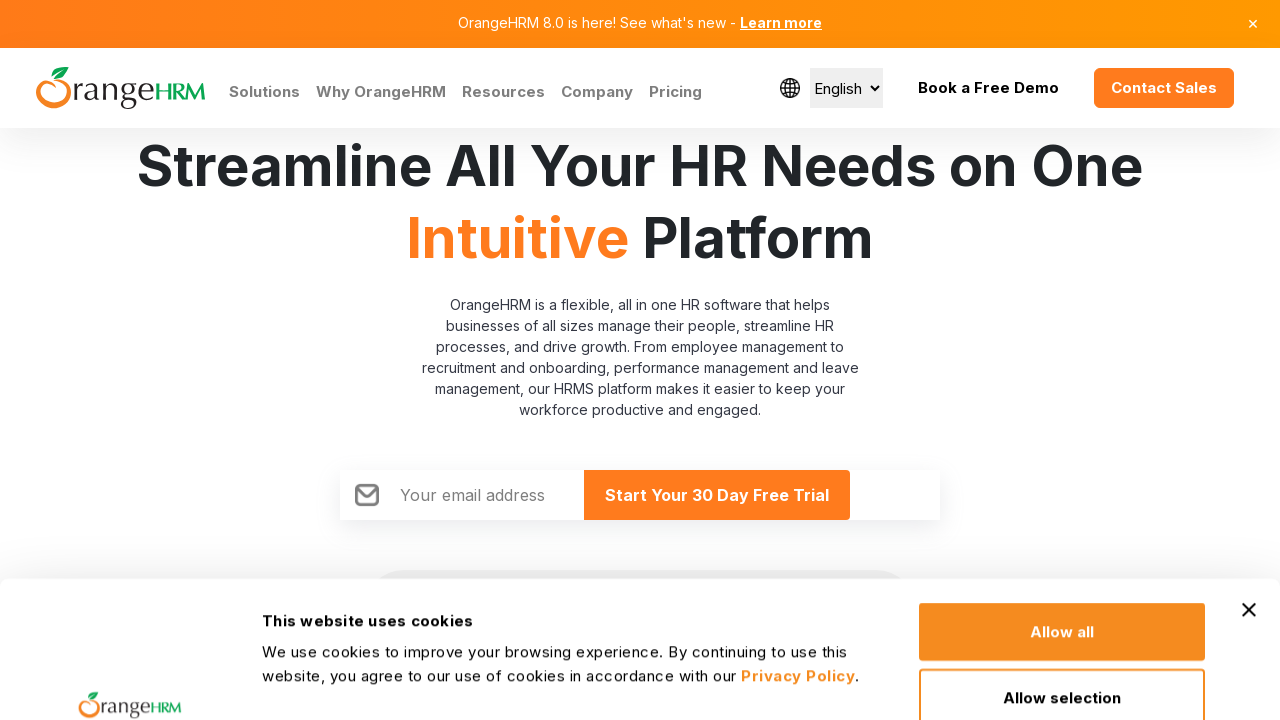

Retrieved original page title: OrangeHRM
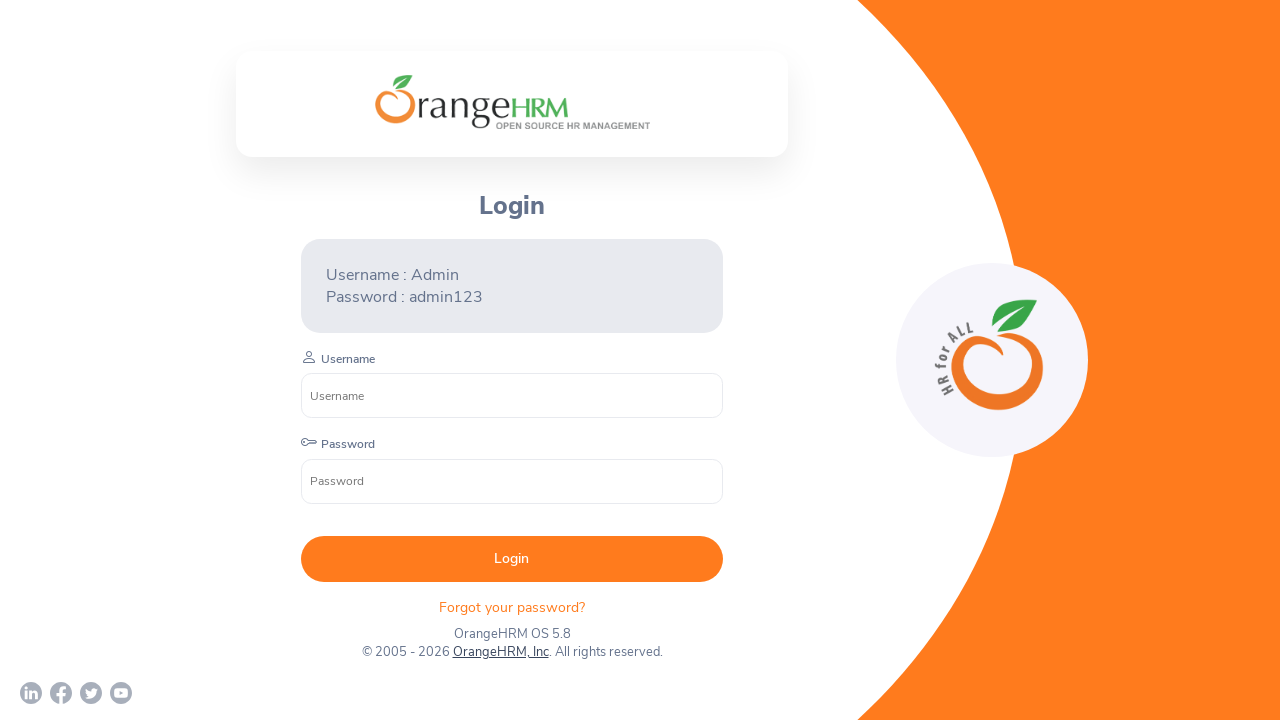

Retrieved new page title: Human Resources Management Software | HRMS | OrangeHRM
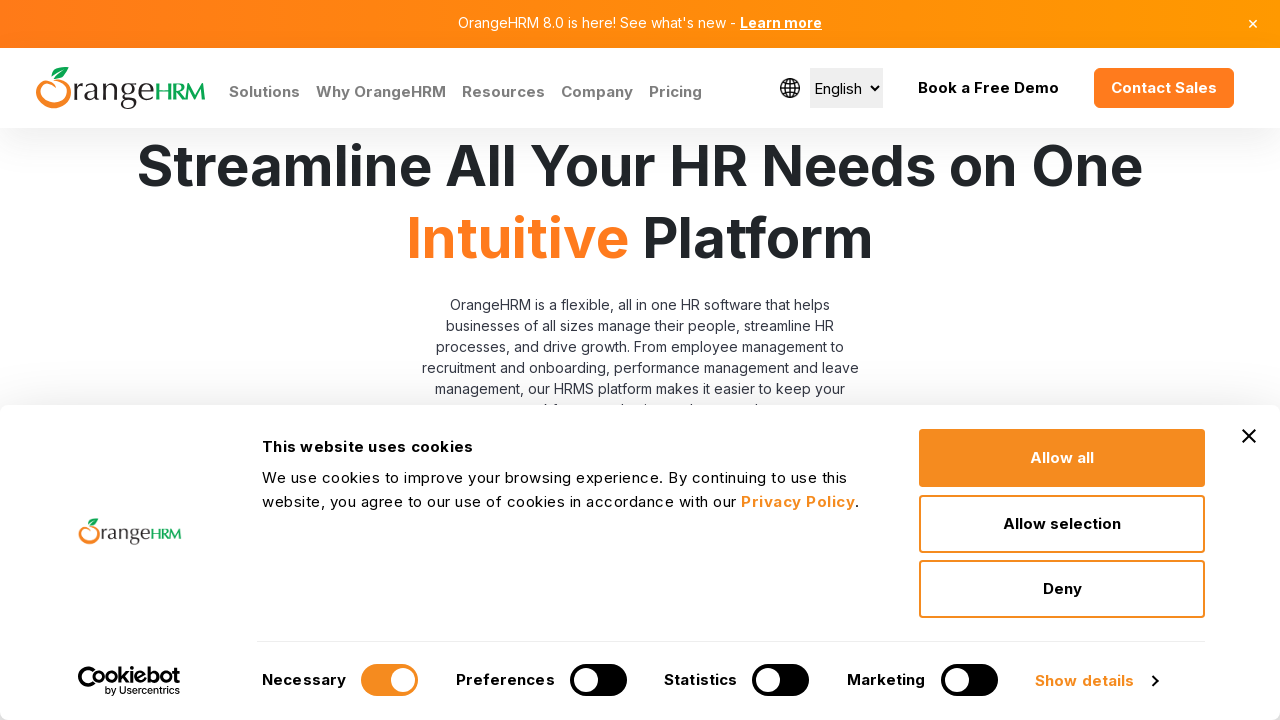

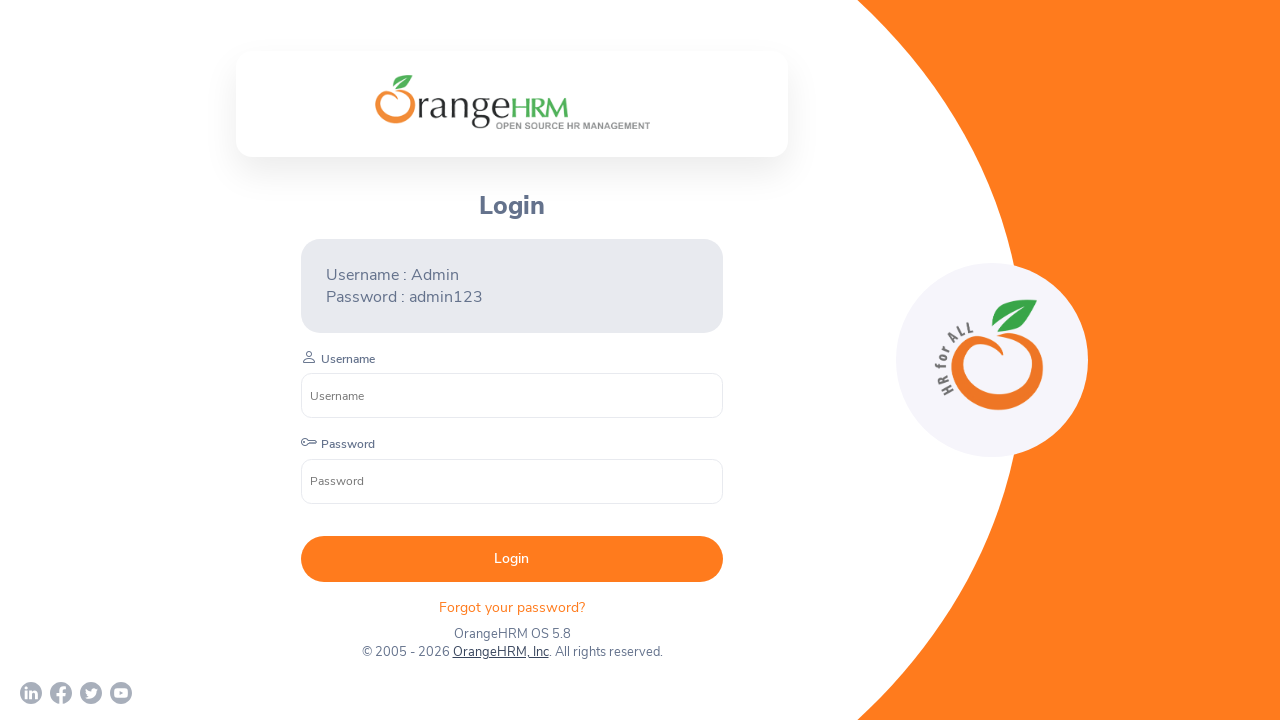